Tests dropdown selection by selecting an option by value from the old style select menu

Starting URL: https://demoqa.com/select-menu

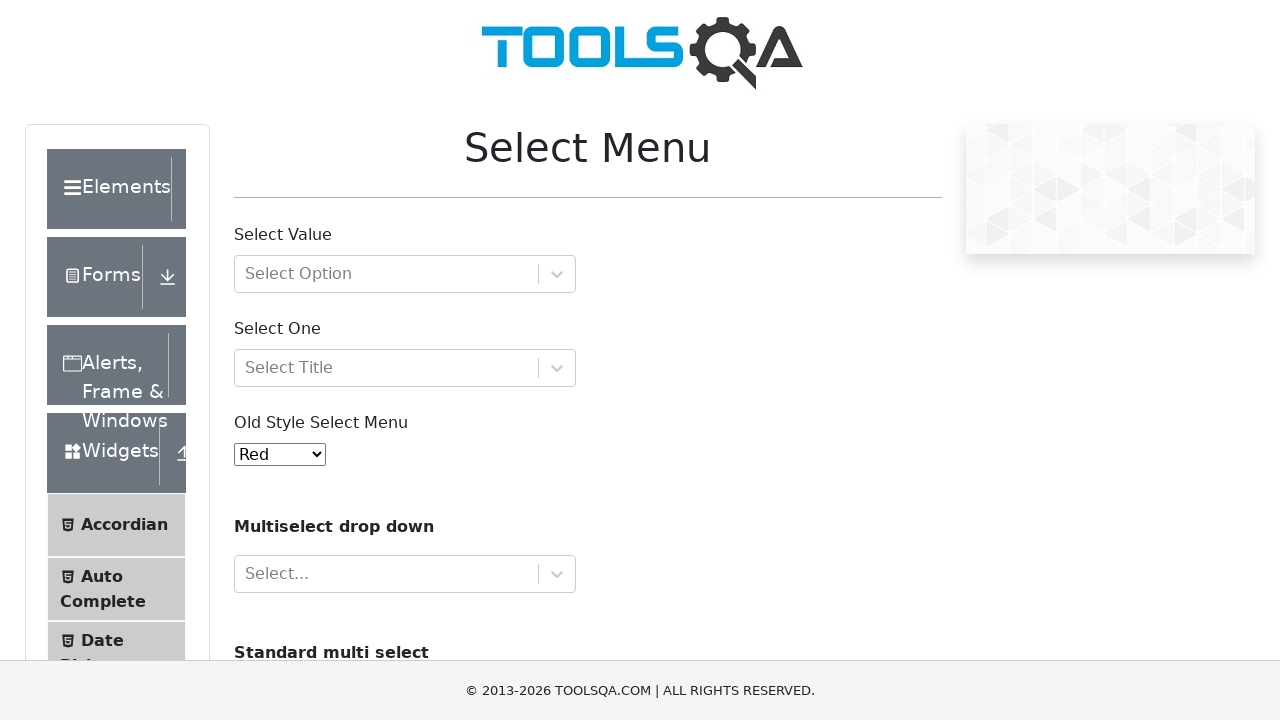

Selected option with value '2' from old style select menu on #oldSelectMenu
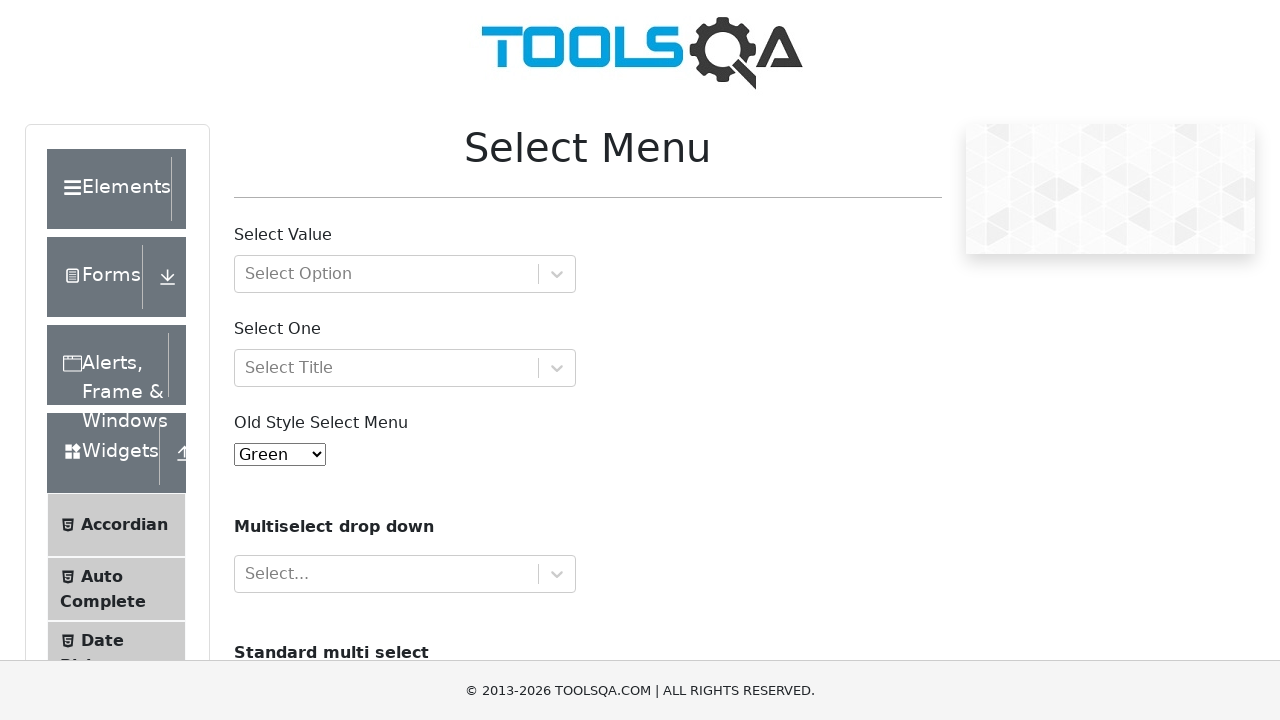

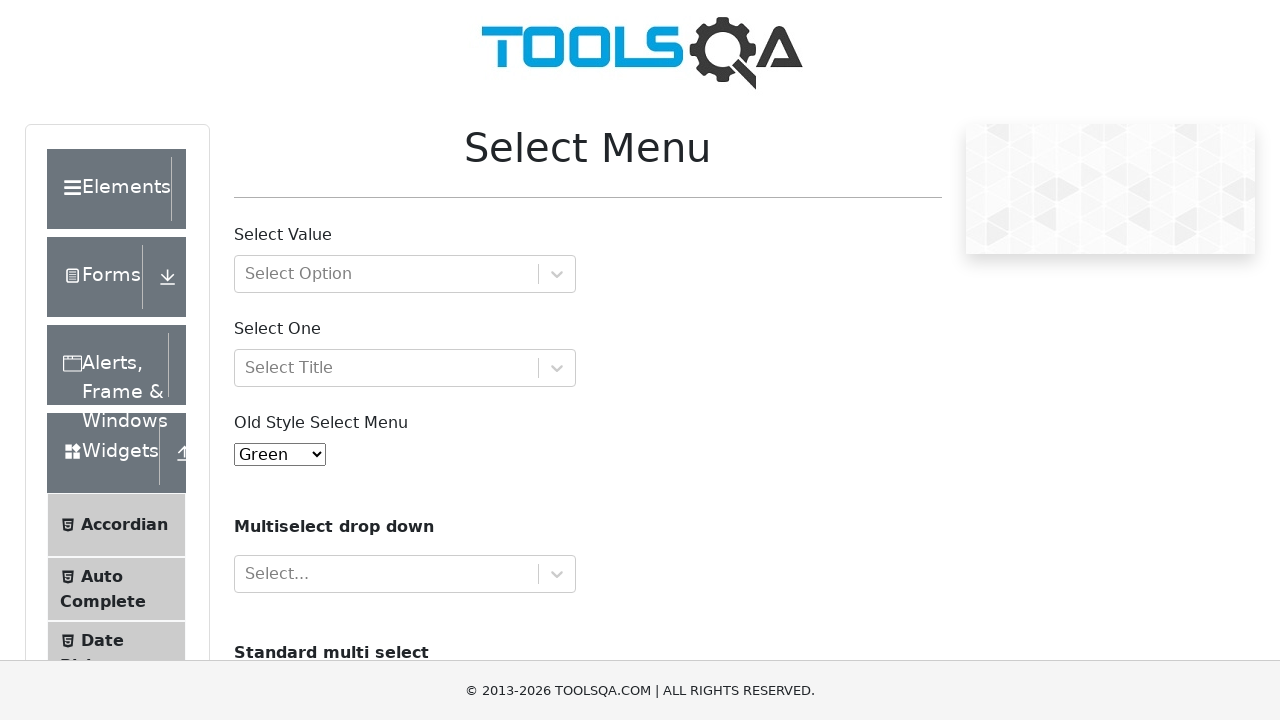